Tests double-click functionality on DemoQA by navigating to the Buttons page under Elements and performing a double-click action to verify the success message appears.

Starting URL: https://demoqa.com/

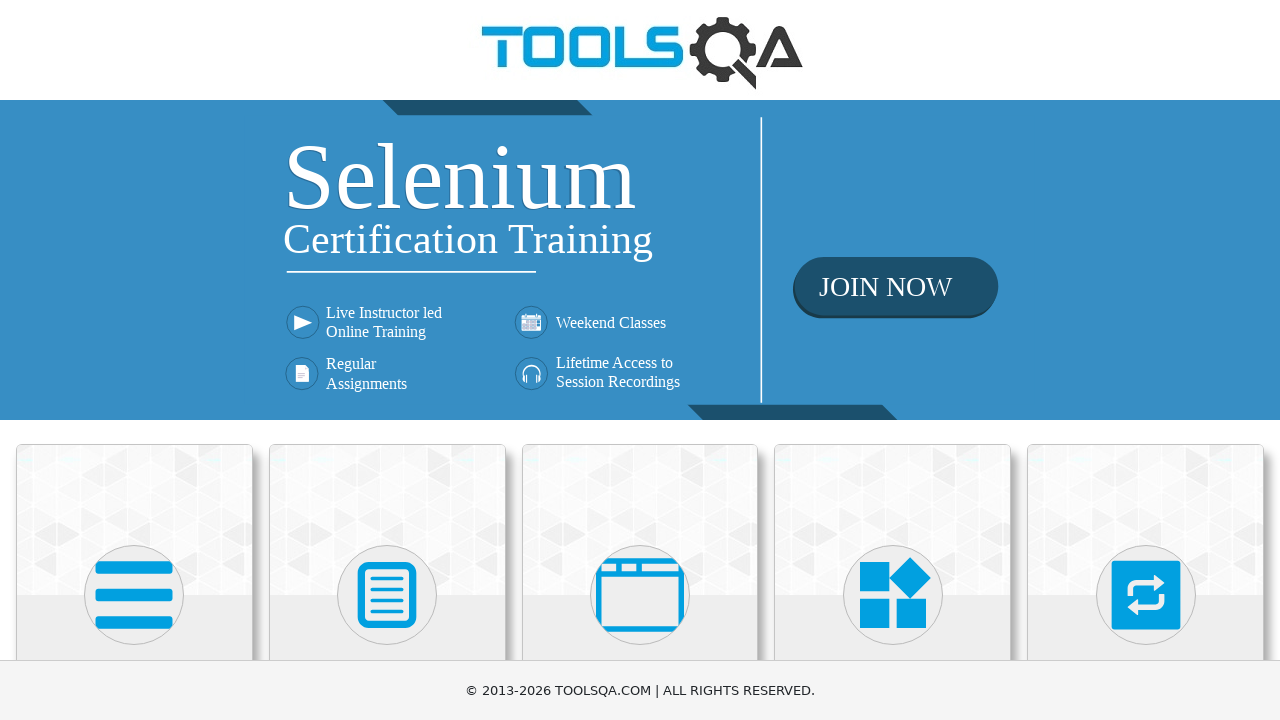

Clicked on Elements card at (134, 360) on xpath=//h5[text()='Elements']
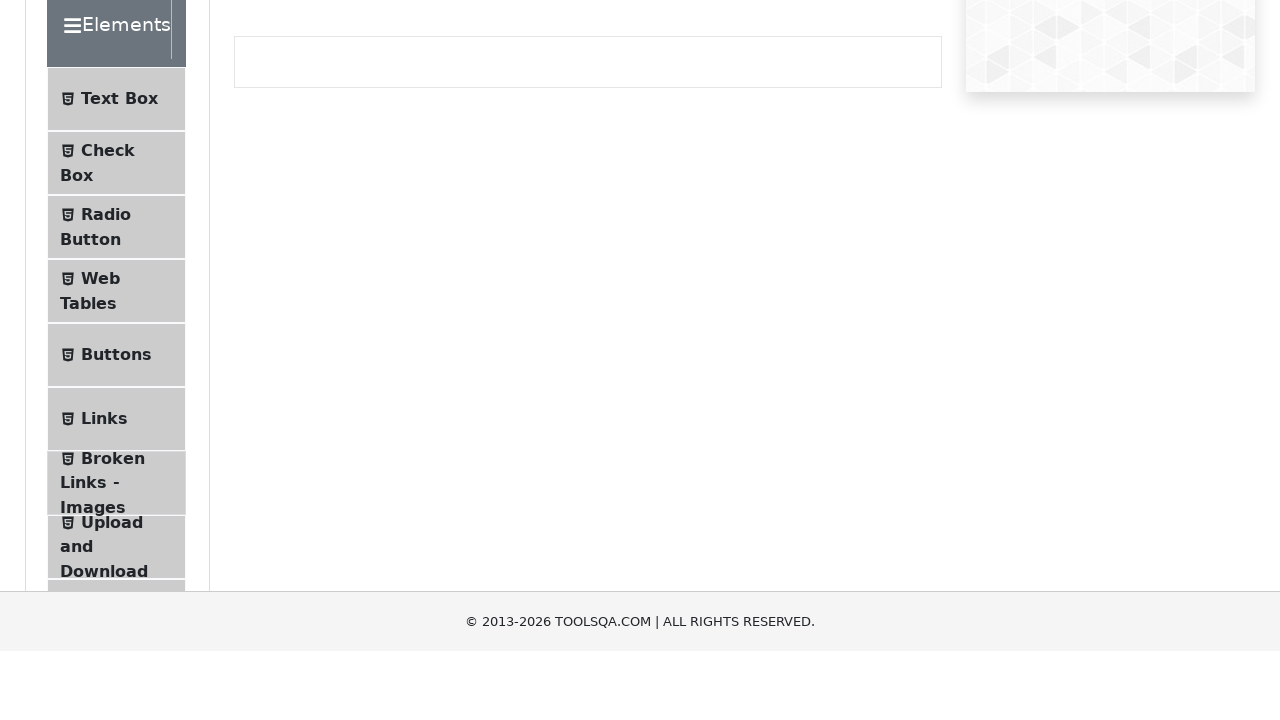

Clicked on Buttons menu item to navigate to Buttons page at (116, 517) on xpath=//span[@class='text' and text()='Buttons']
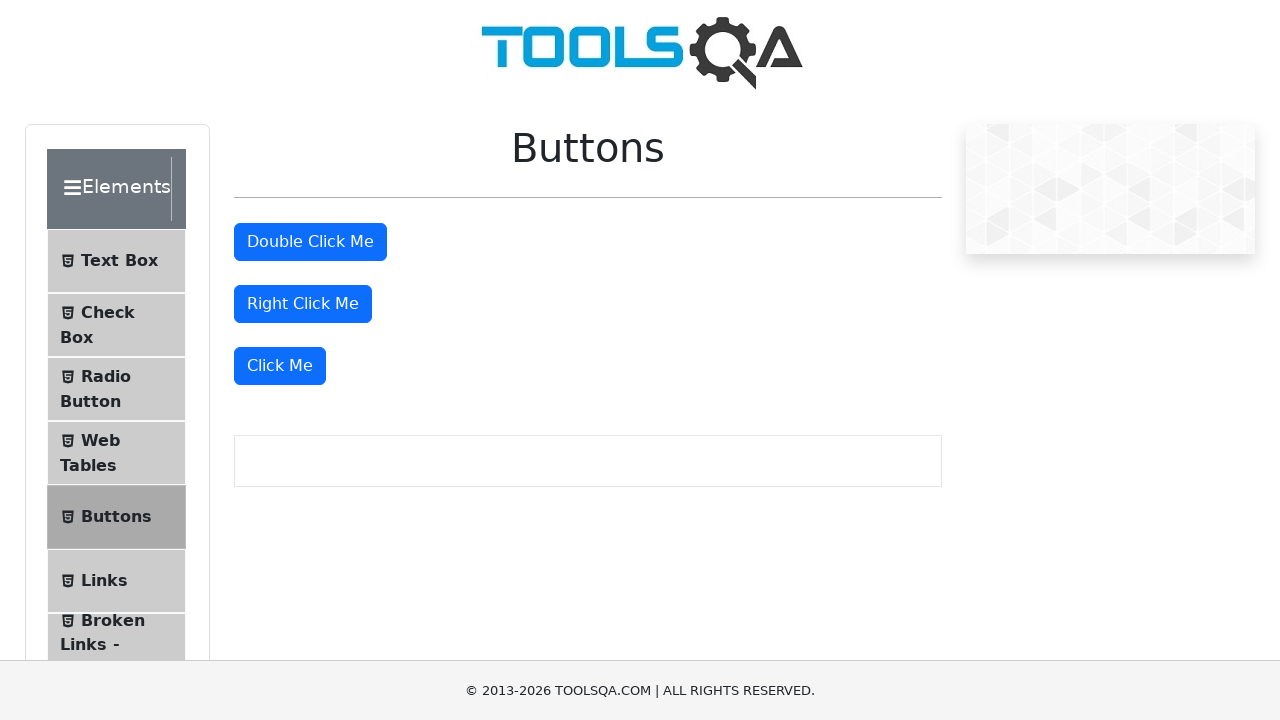

Performed double-click action on the double click button at (310, 242) on #doubleClickBtn
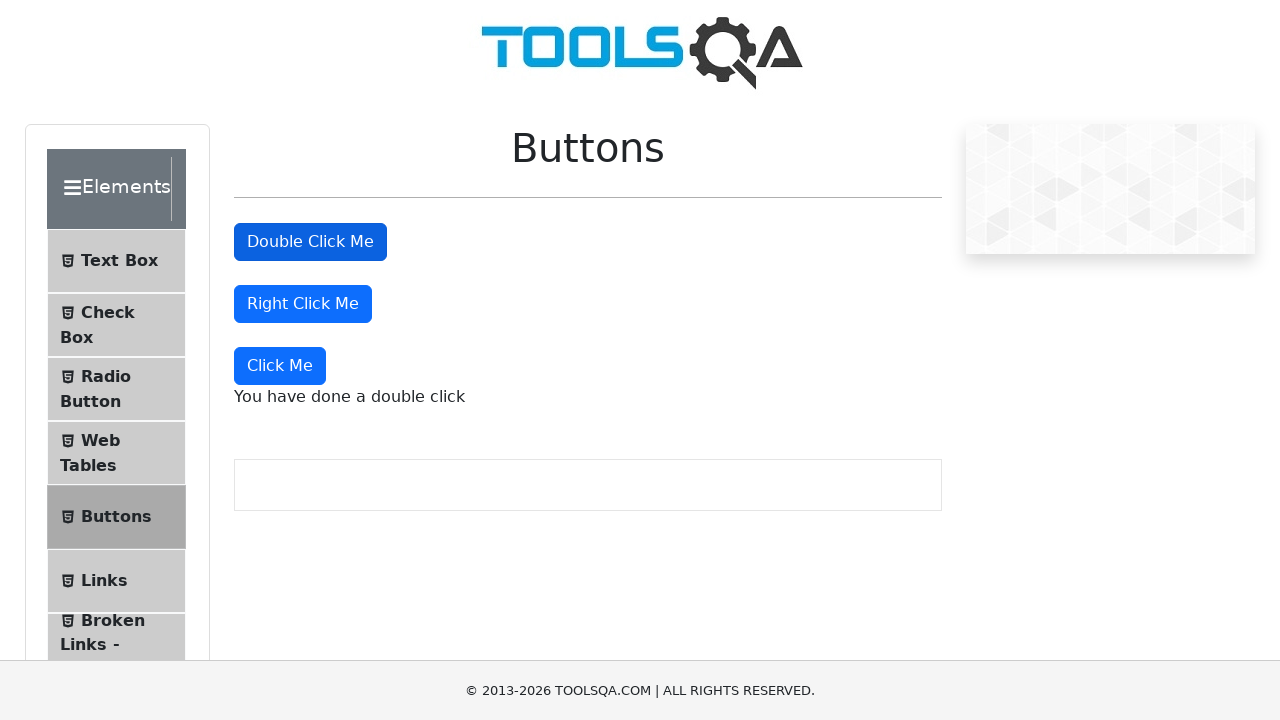

Verified the double click success message appeared
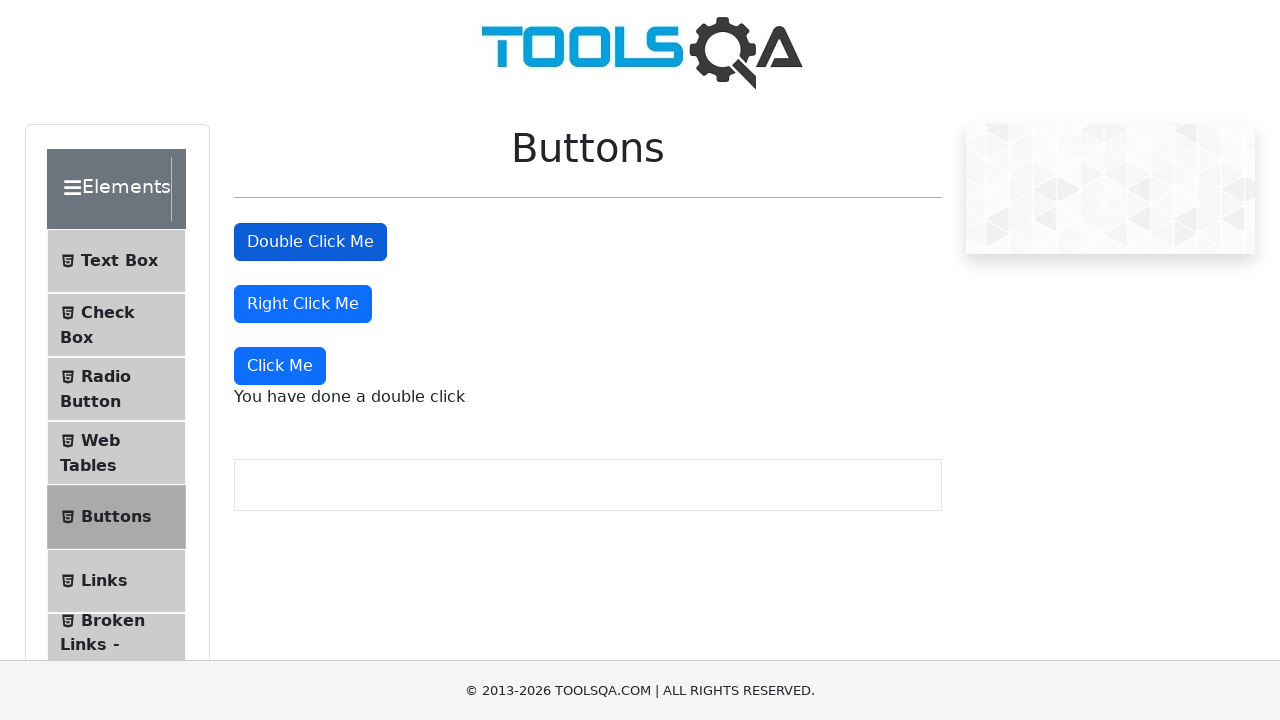

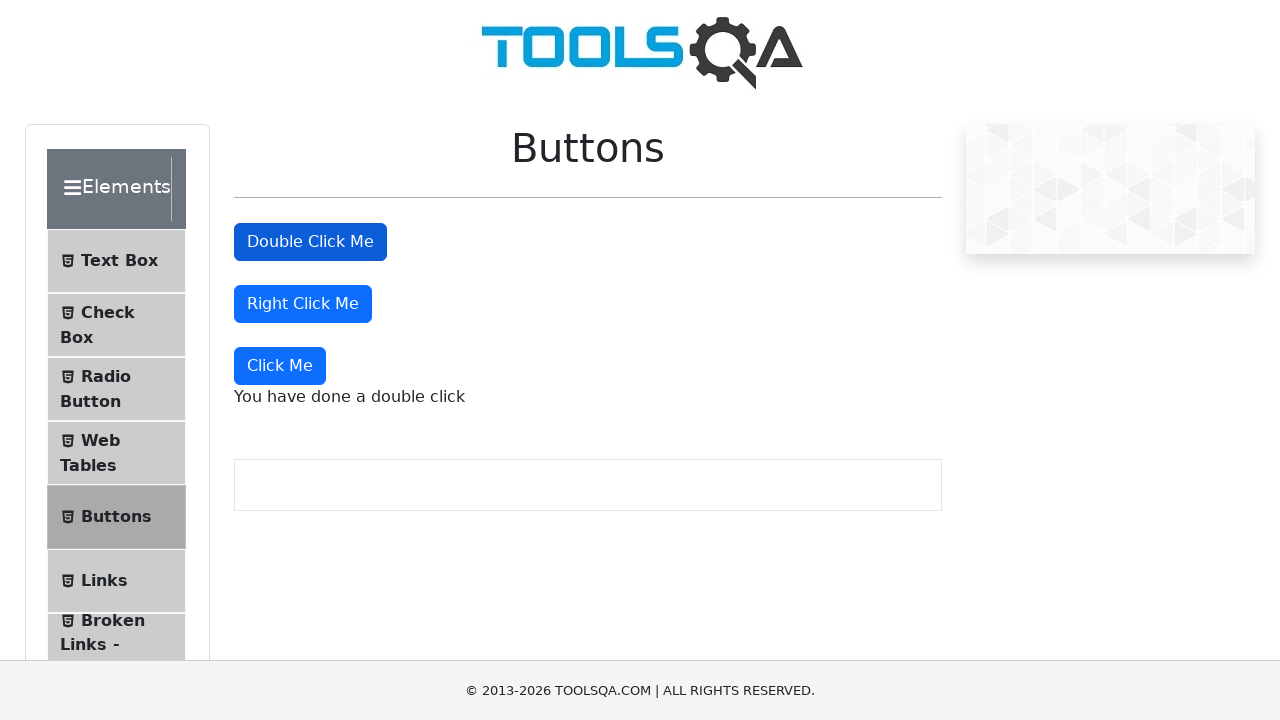